Tests context menu by right-clicking on a hotspot element and handling the resulting dialog

Starting URL: https://the-internet.herokuapp.com/

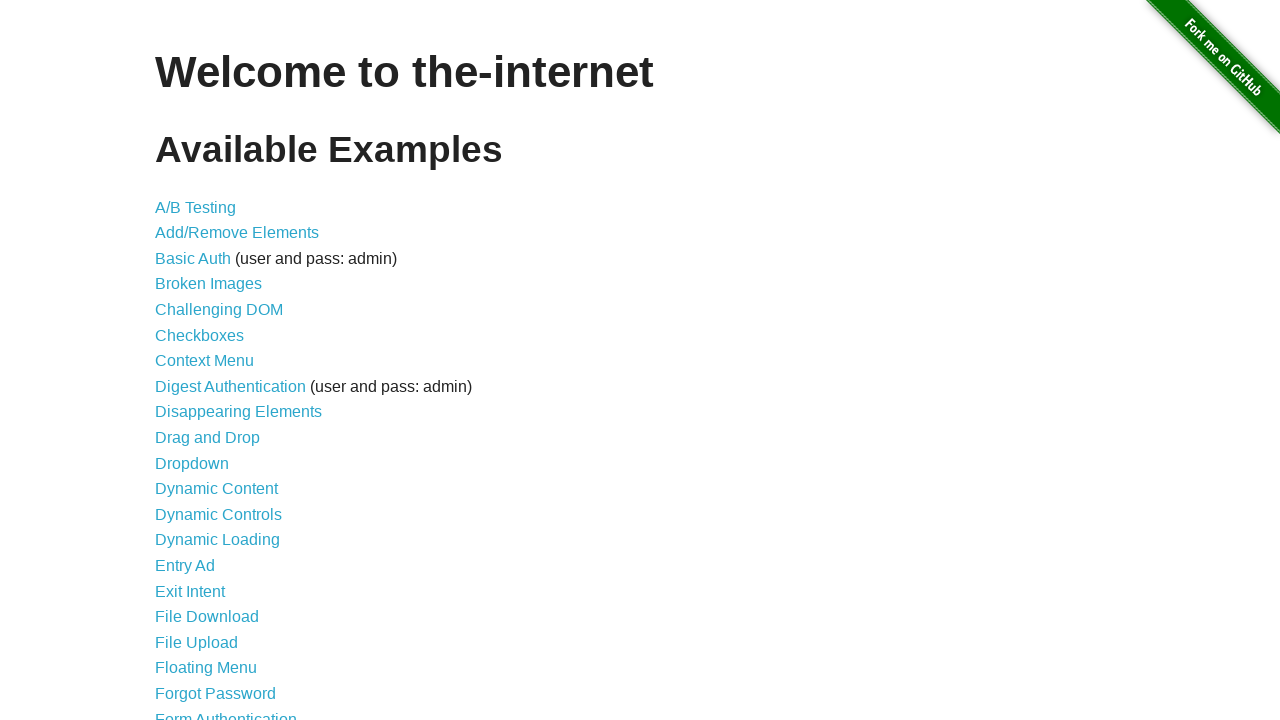

Clicked on Context Menu link at (204, 361) on text=Context Menu
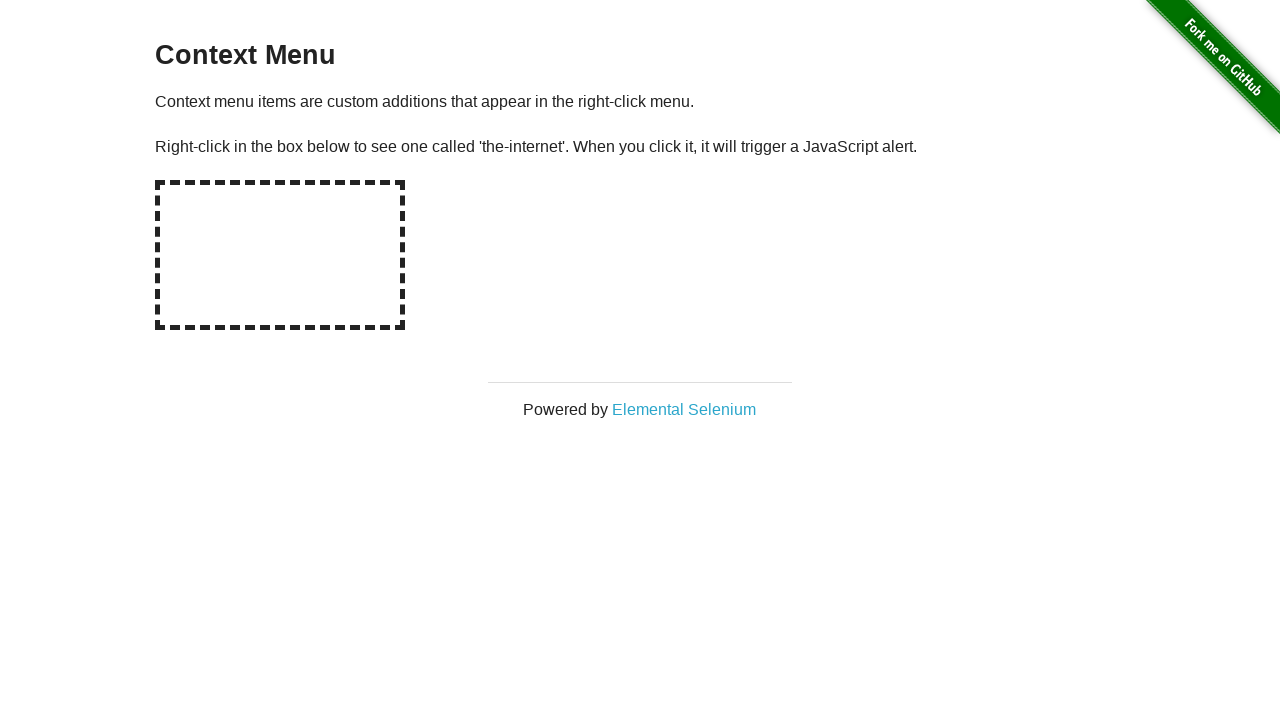

Set up dialog handler to accept alerts
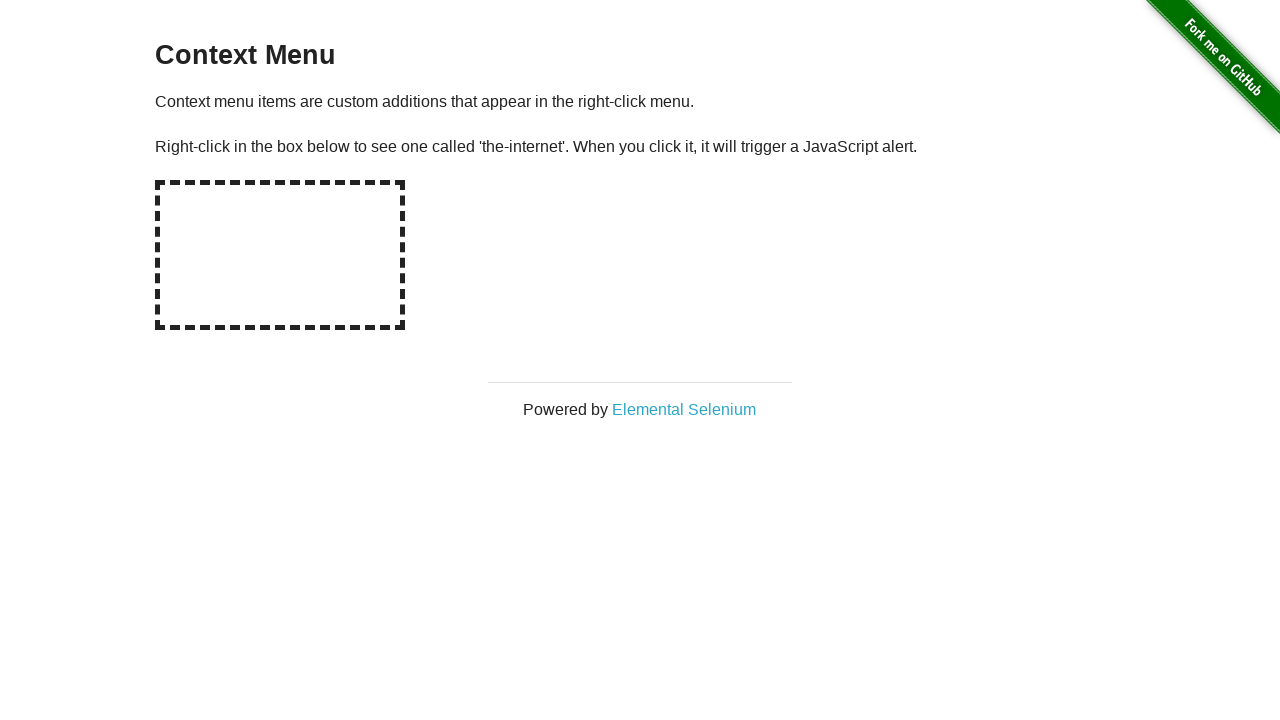

Right-clicked on the hot spot element to trigger context menu at (280, 255) on #hot-spot
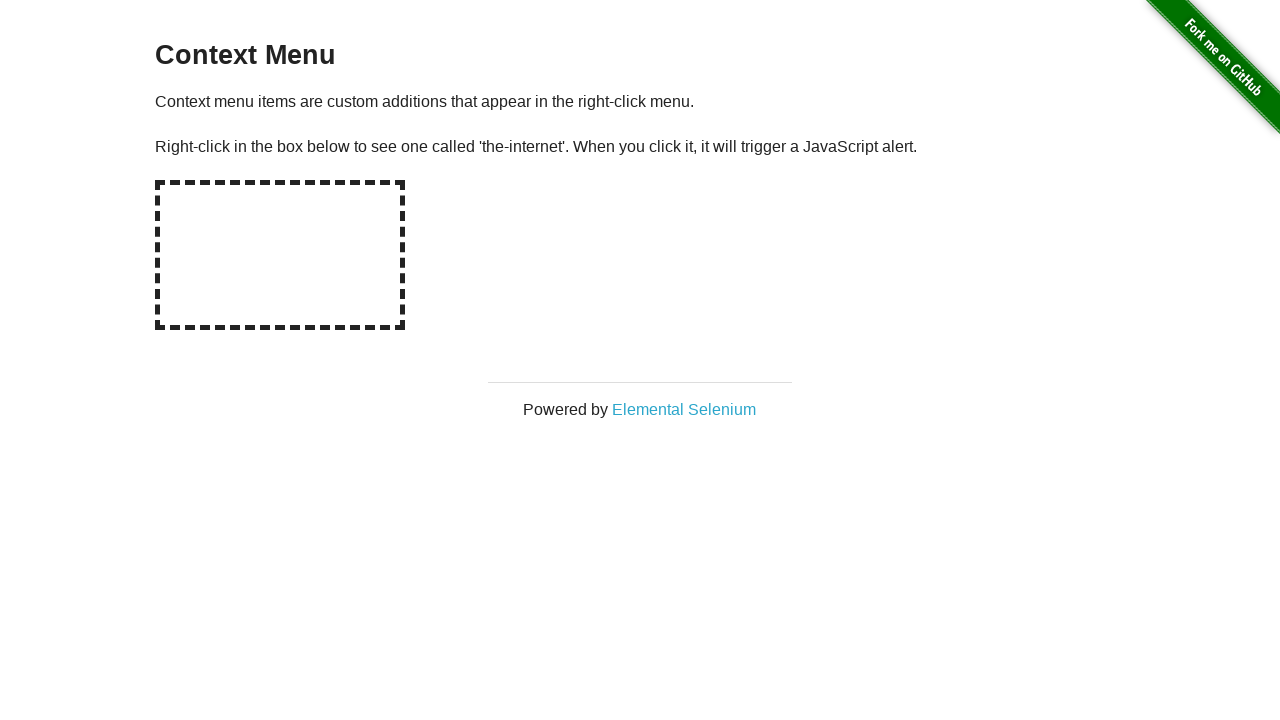

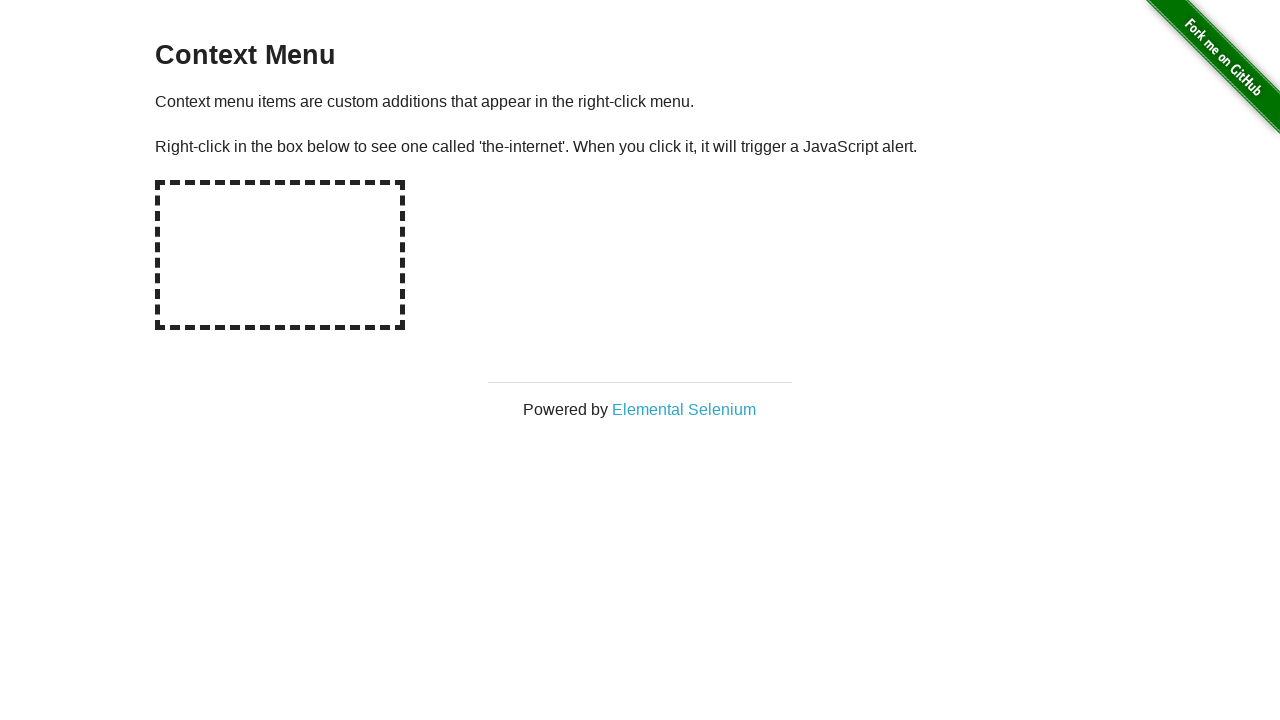